Checks the first checkbox and unchecks the second checkbox, then verifies their states

Starting URL: https://the-internet.herokuapp.com/checkboxes

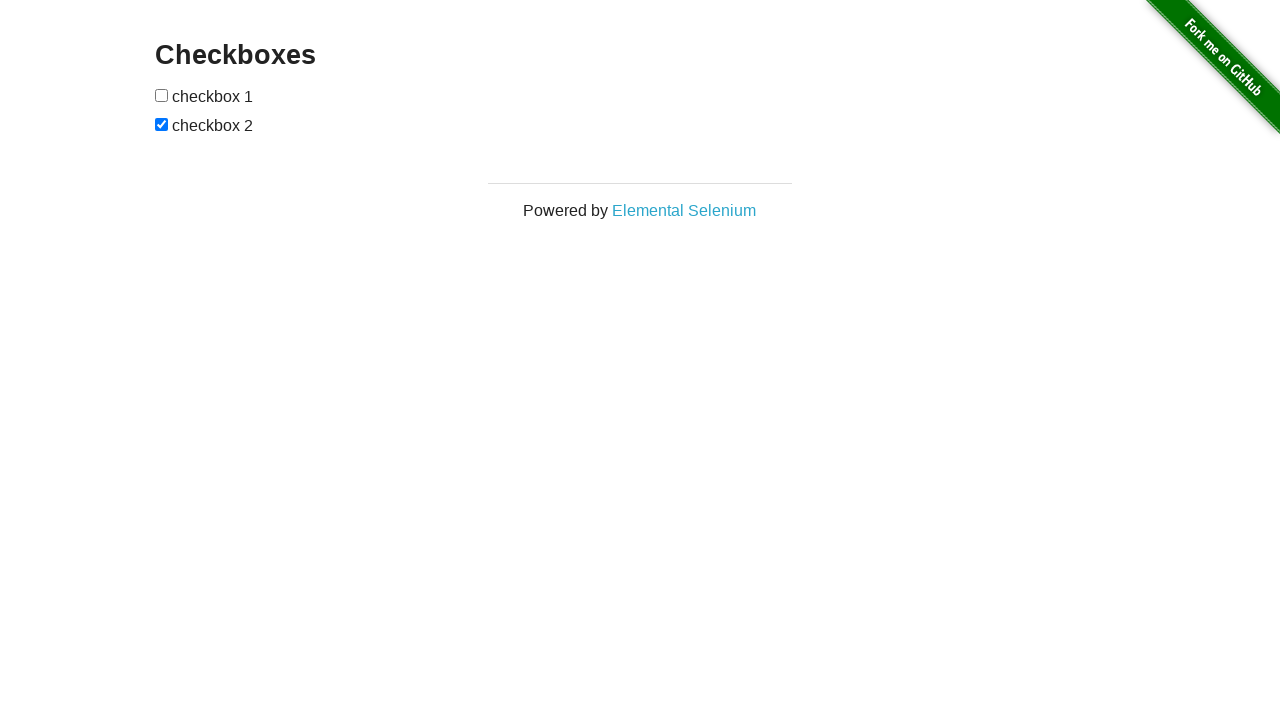

Waited for checkboxes to be visible
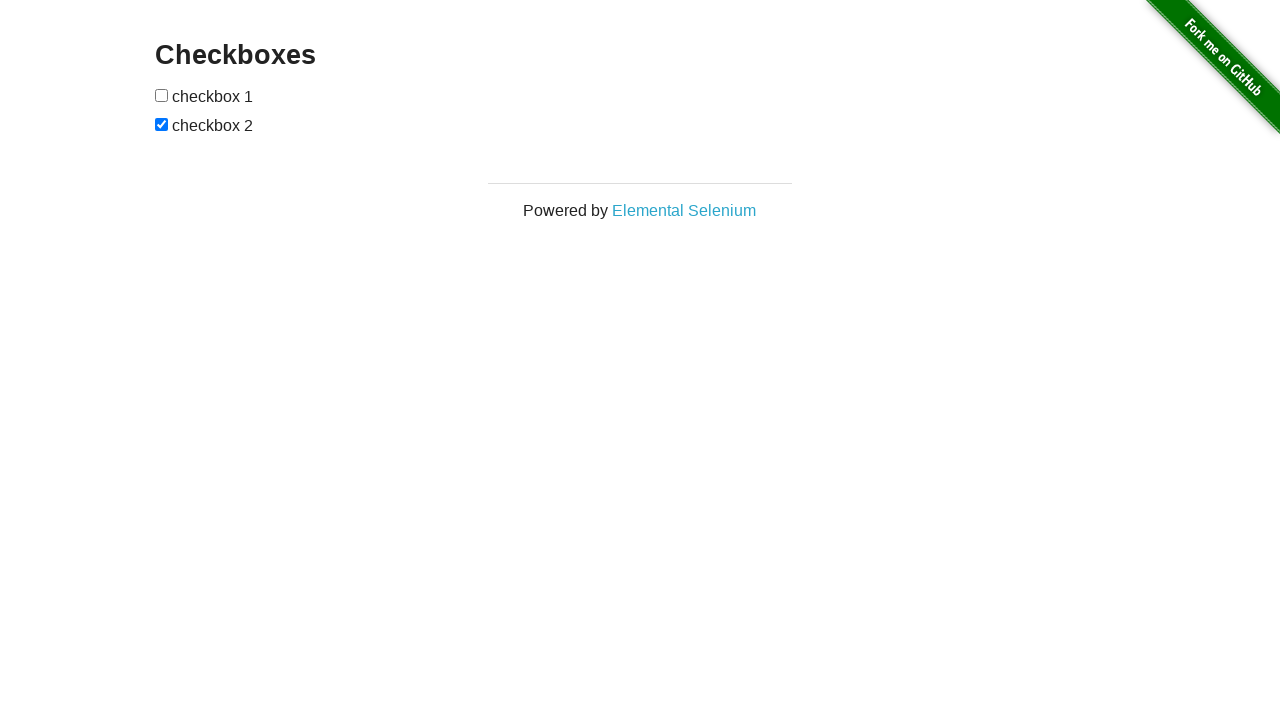

Retrieved reference to first checkbox
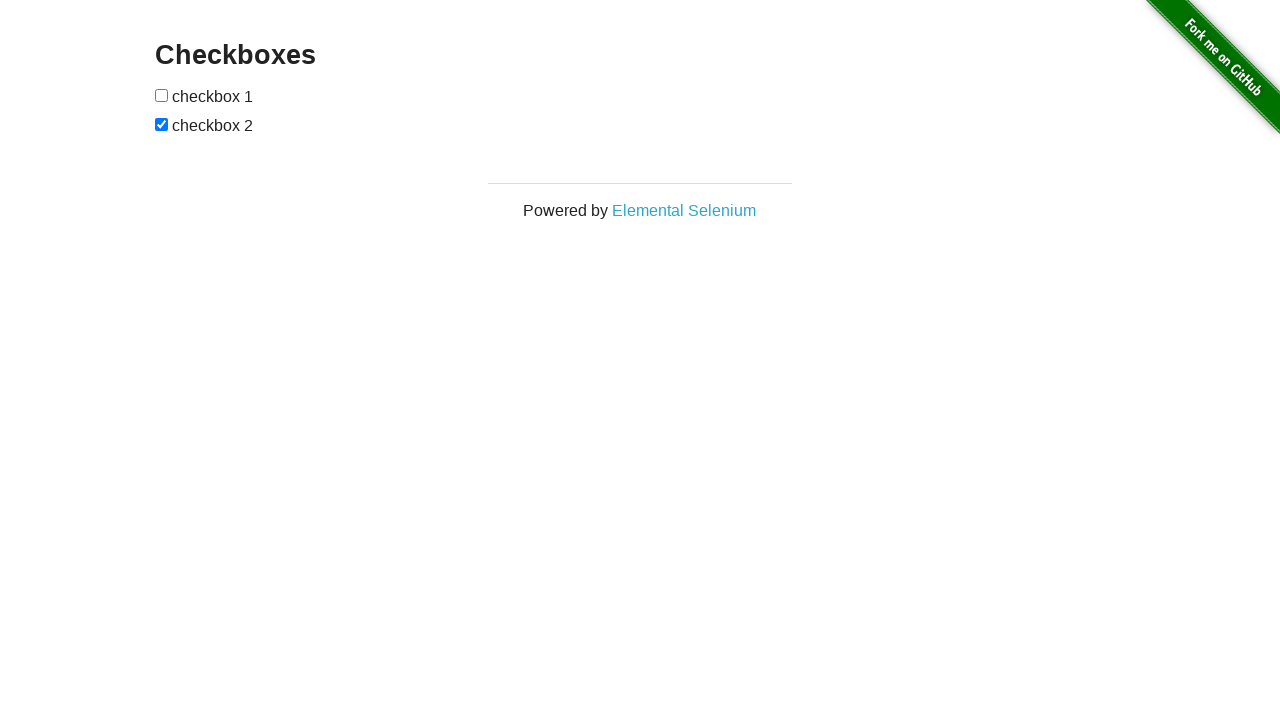

Retrieved reference to second checkbox
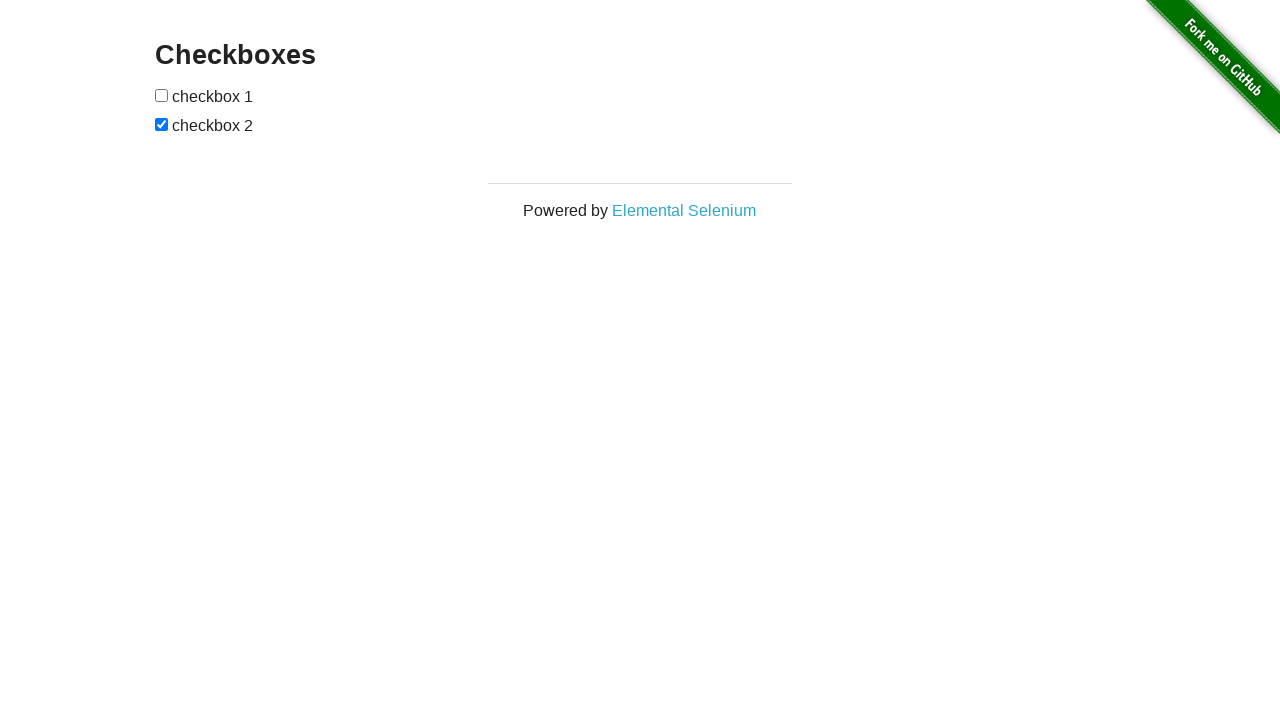

Checked the first checkbox at (162, 95) on input[type='checkbox'] >> nth=0
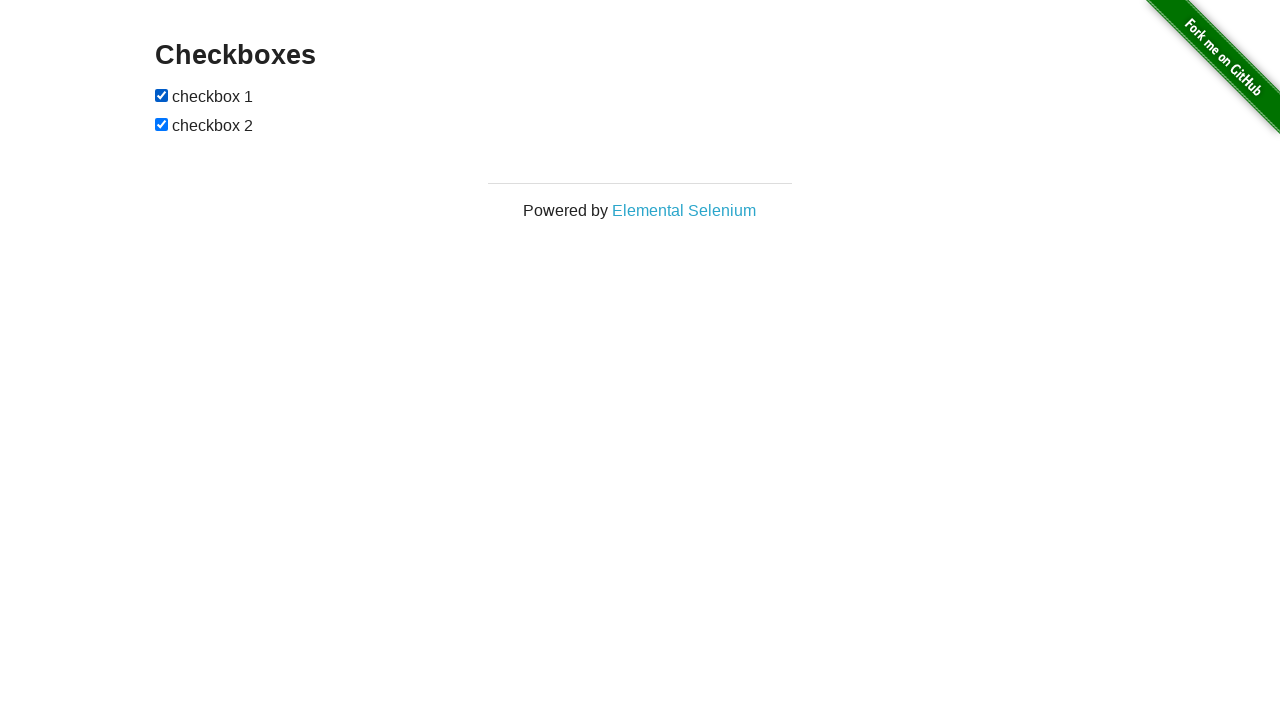

Unchecked the second checkbox at (162, 124) on input[type='checkbox'] >> nth=1
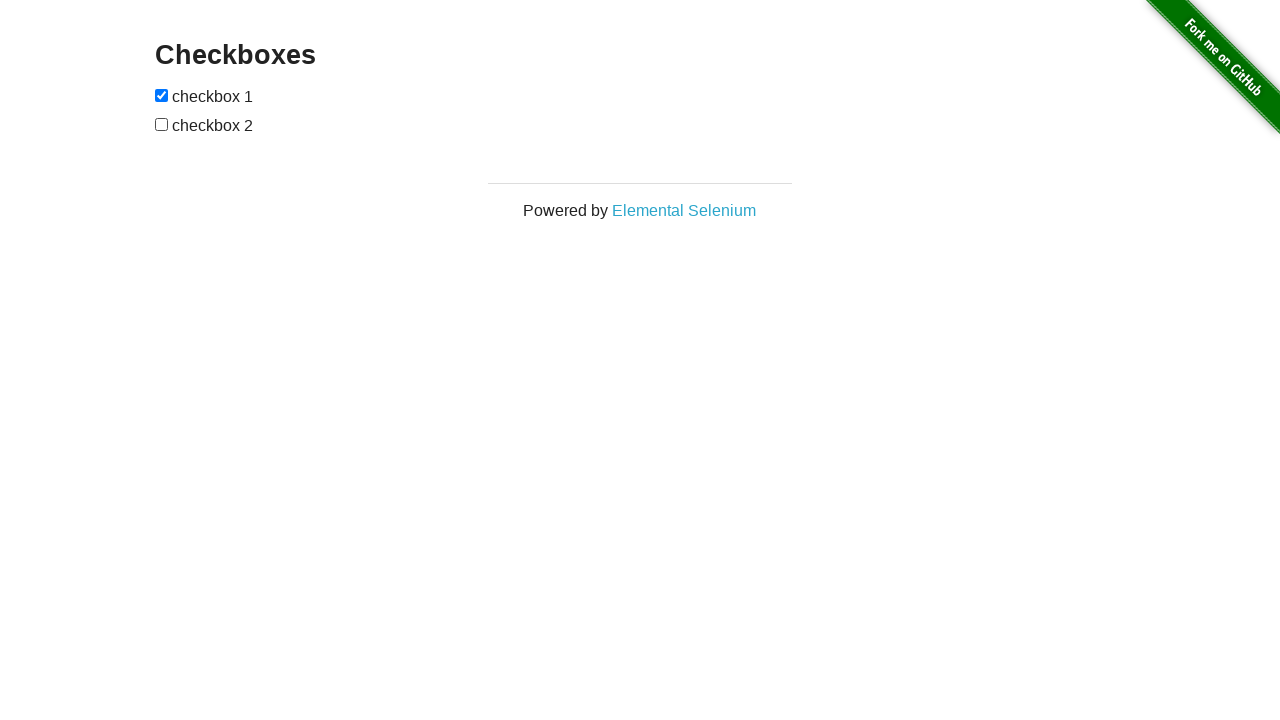

Verified that the first checkbox is checked
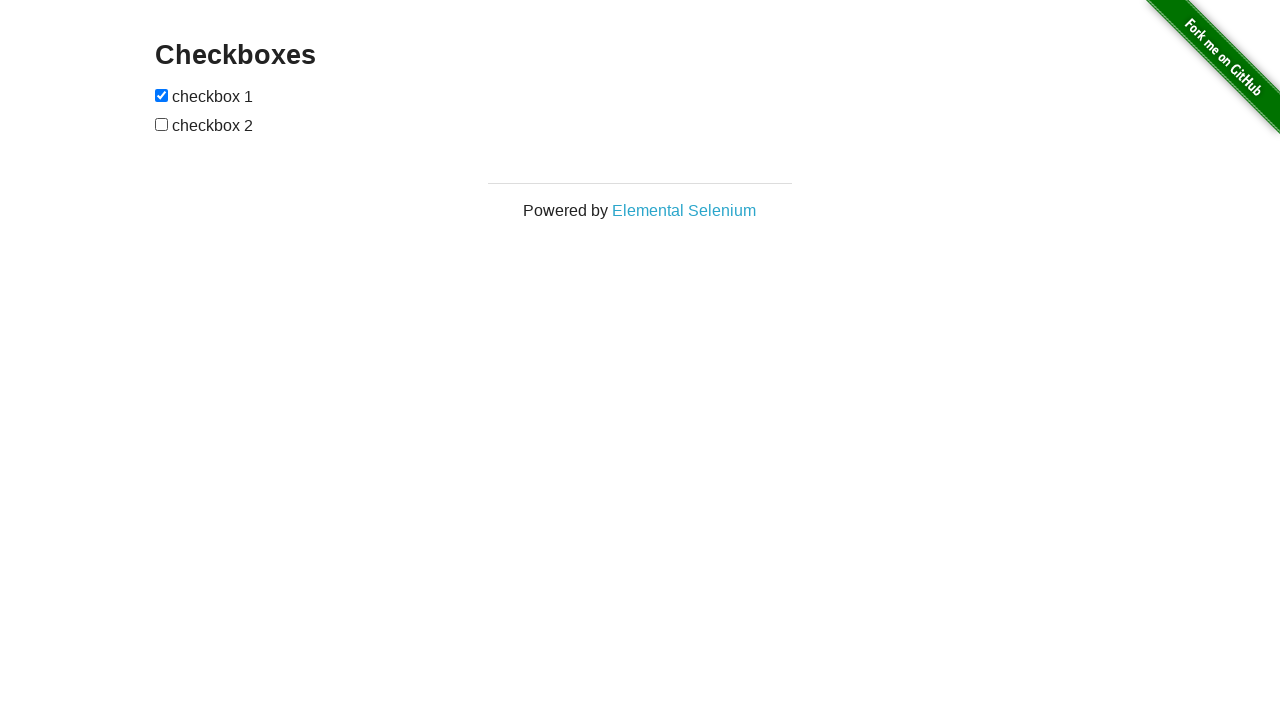

Verified that the second checkbox is unchecked
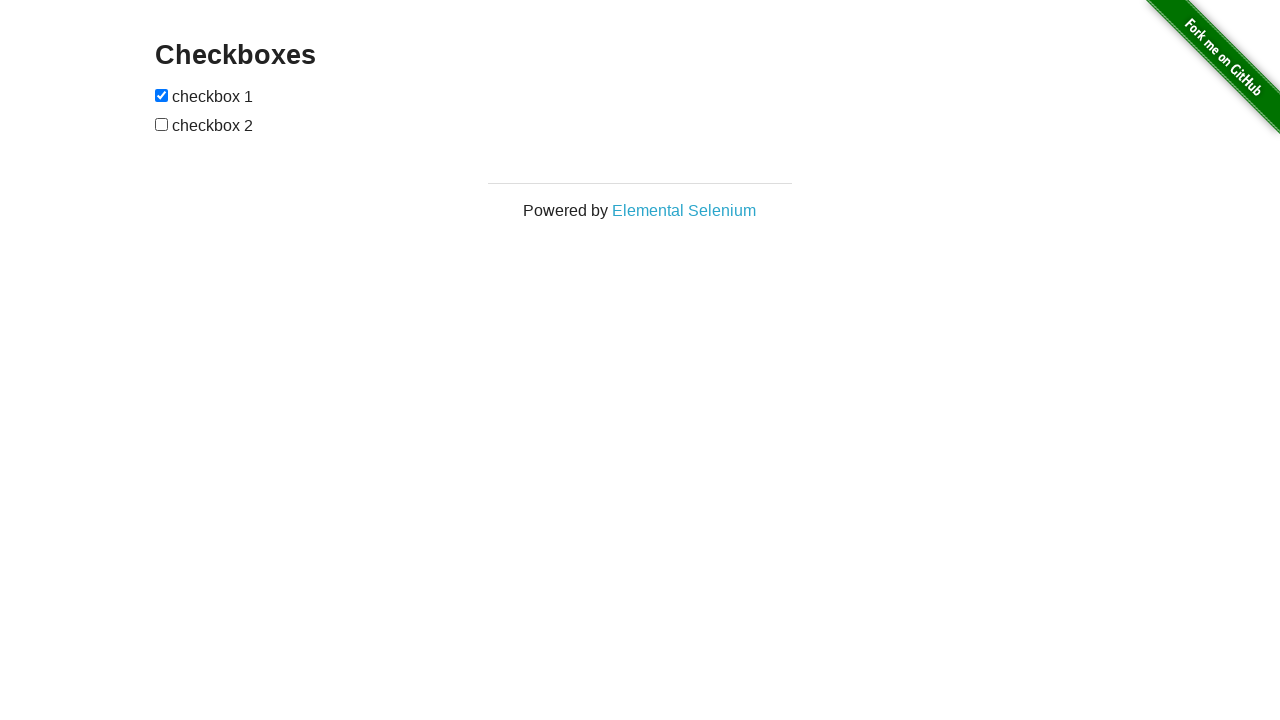

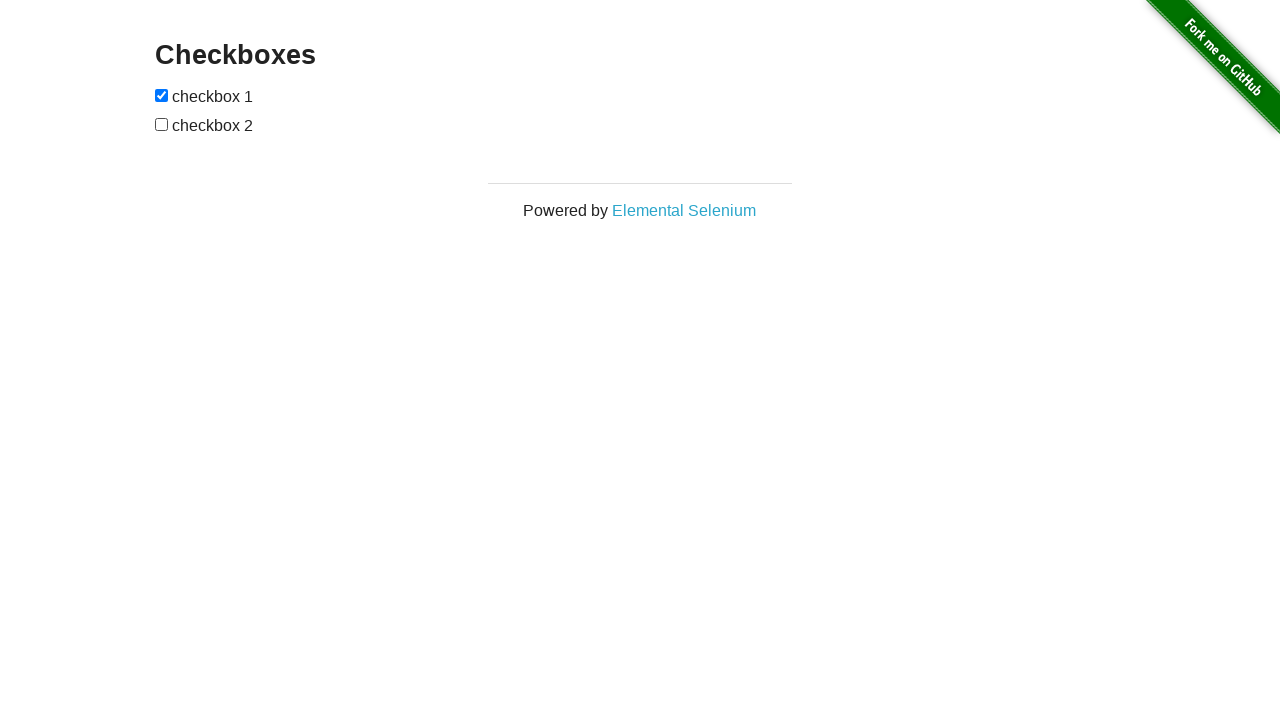